Tests the clear method functionality by entering text into a form field and then clearing it

Starting URL: https://www.tutorialspoint.com/selenium/practice/selenium_automation_practice.php

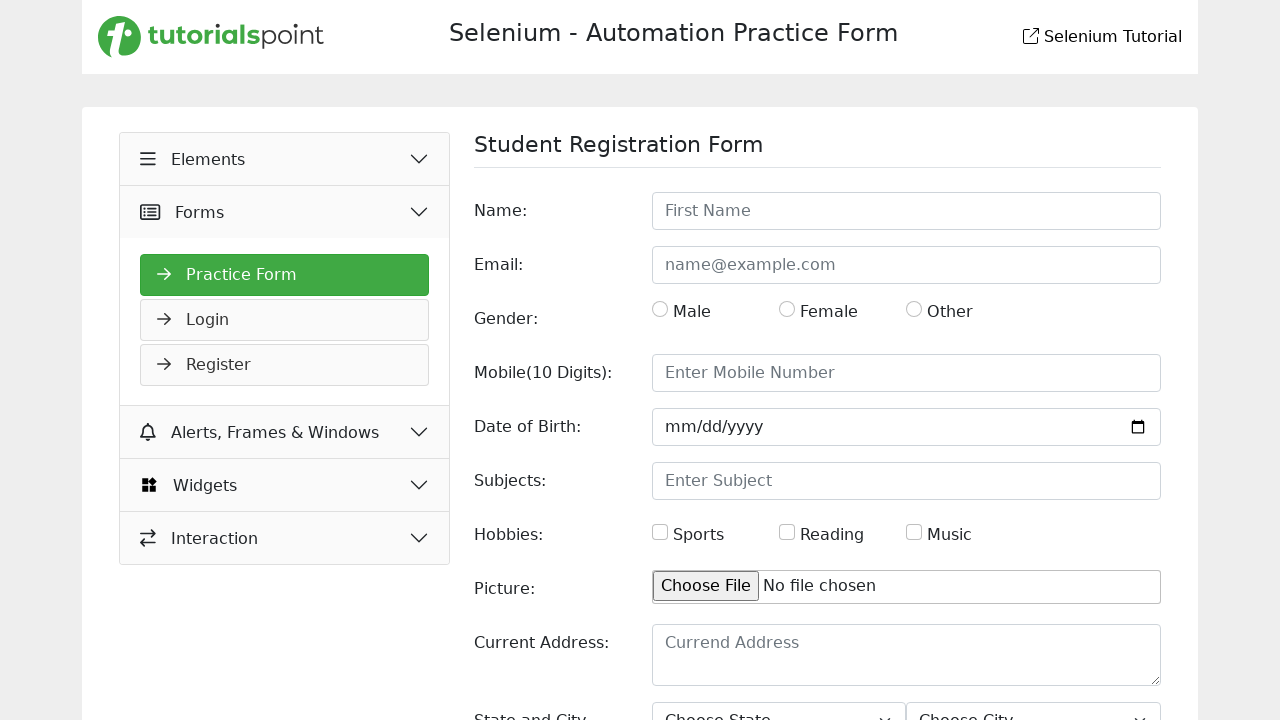

Entered 'Dabarjun Mazumdar' into the form input field on input.form-control
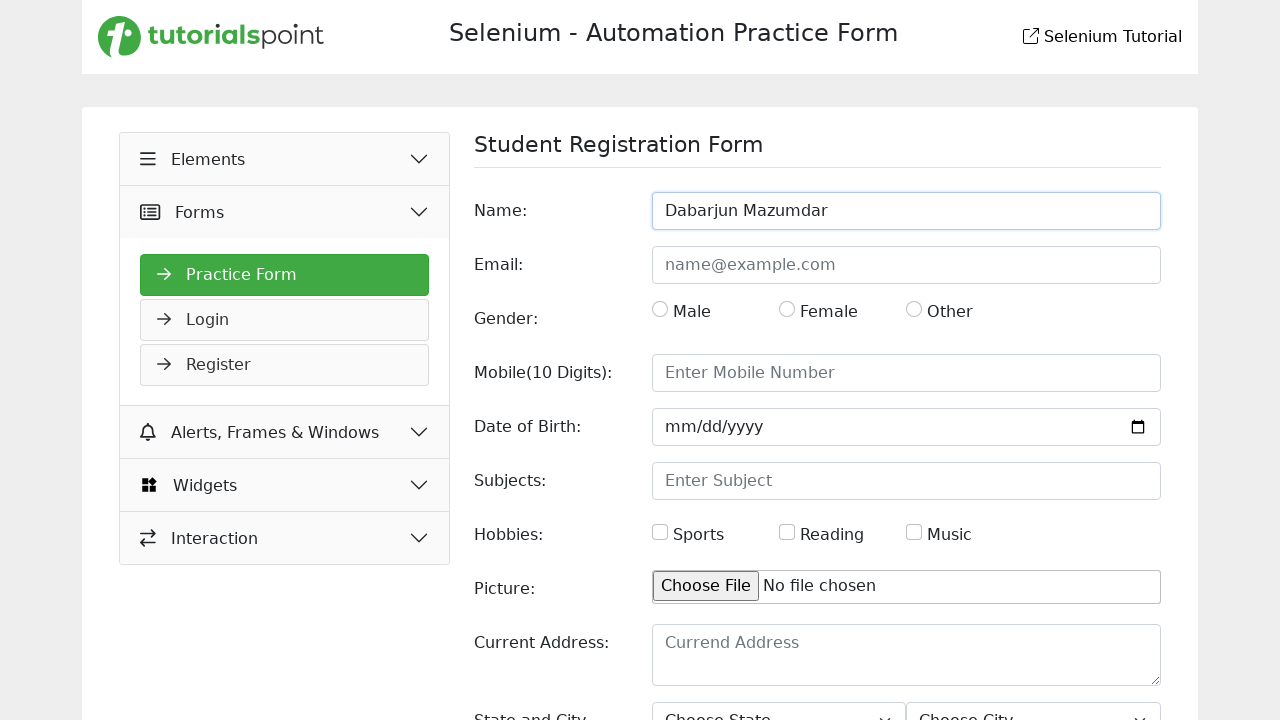

Cleared the form input field on input.form-control
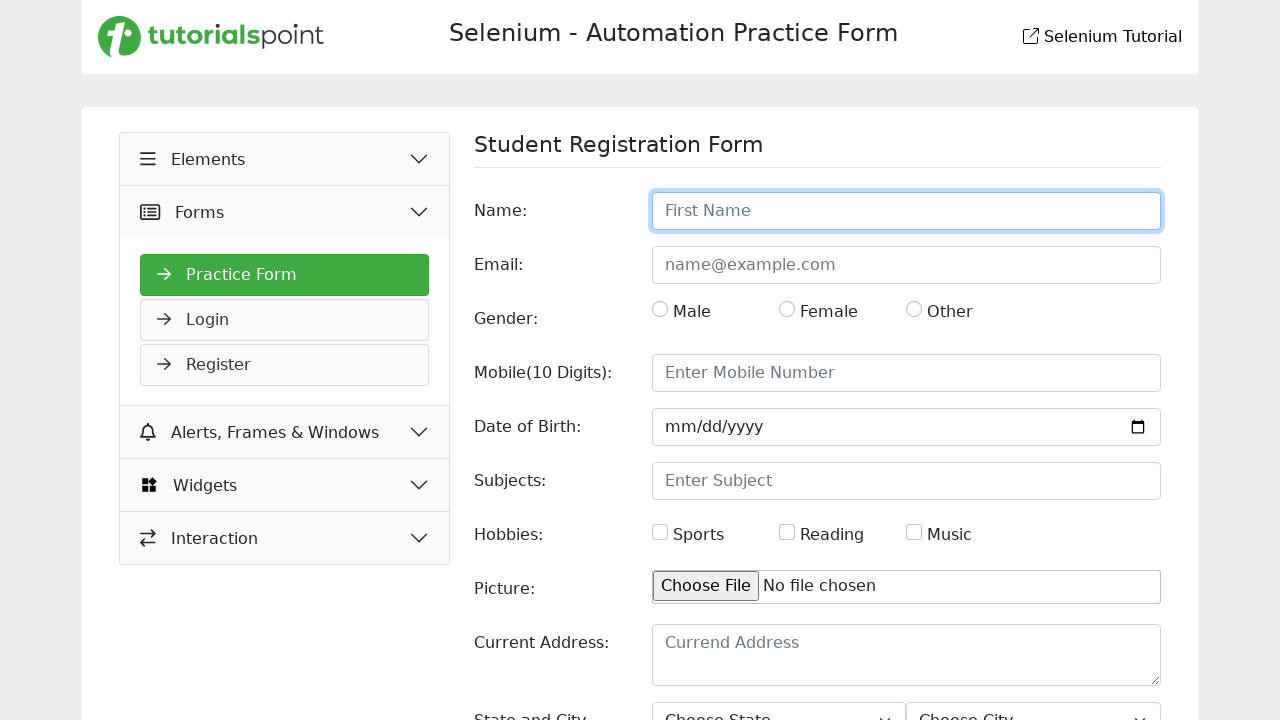

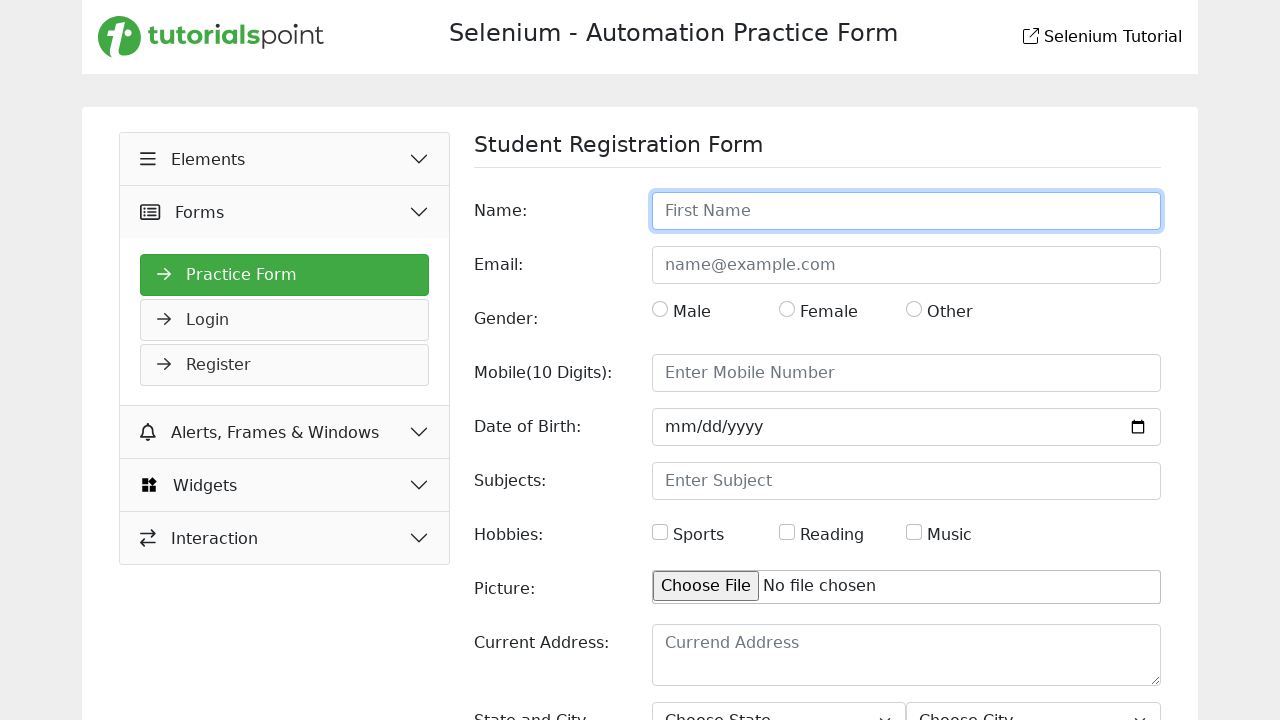